Navigates to Python.org and verifies that event widget elements are present on the page

Starting URL: https://www.python.org/

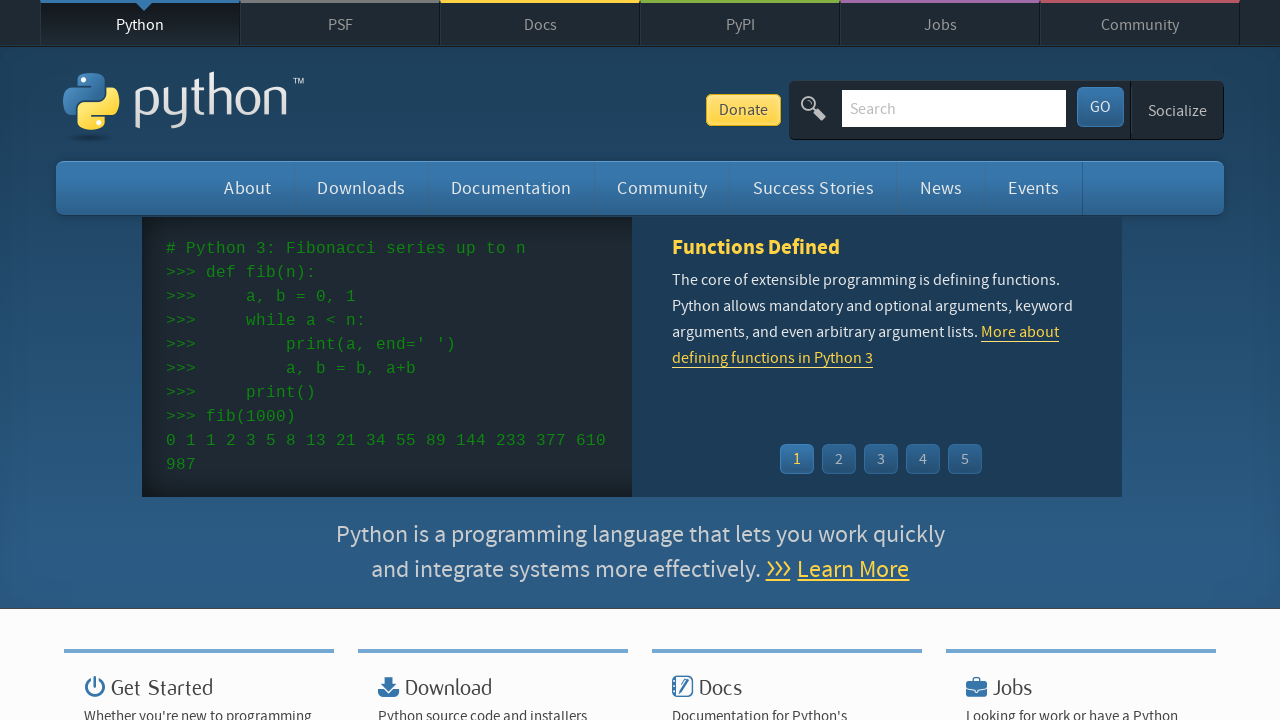

Navigated to https://www.python.org/
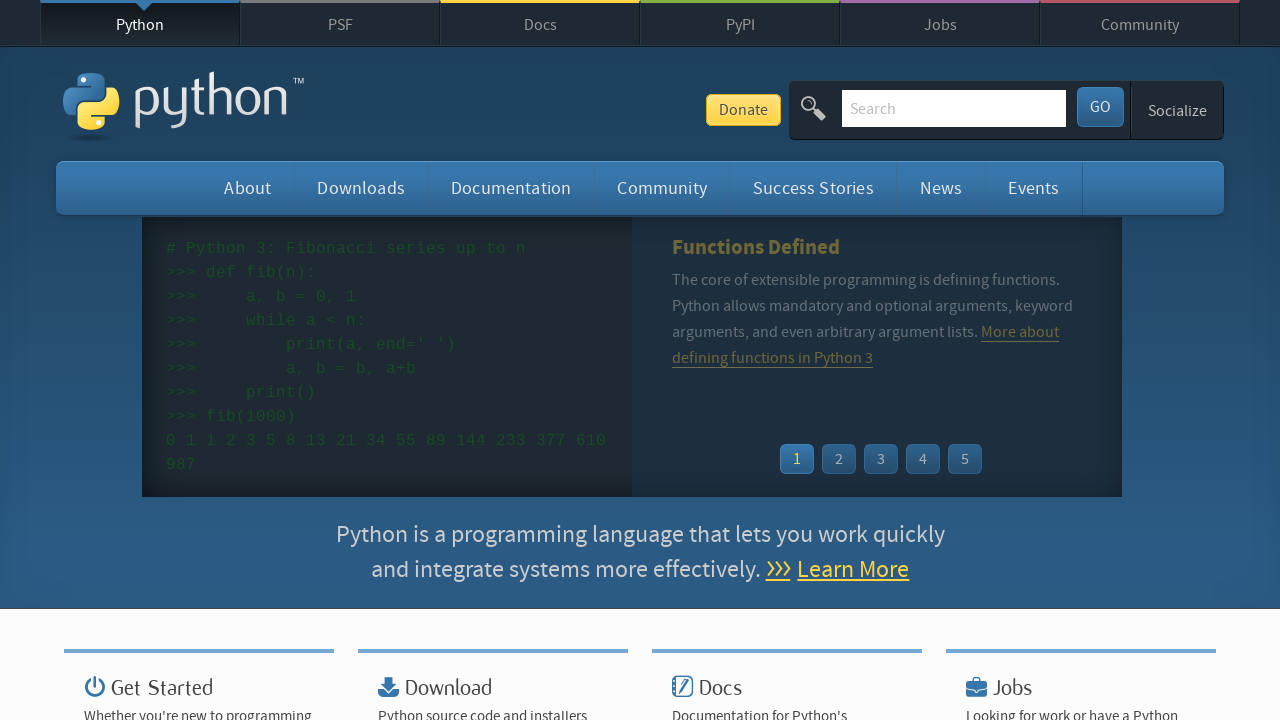

Event widget loaded on the page
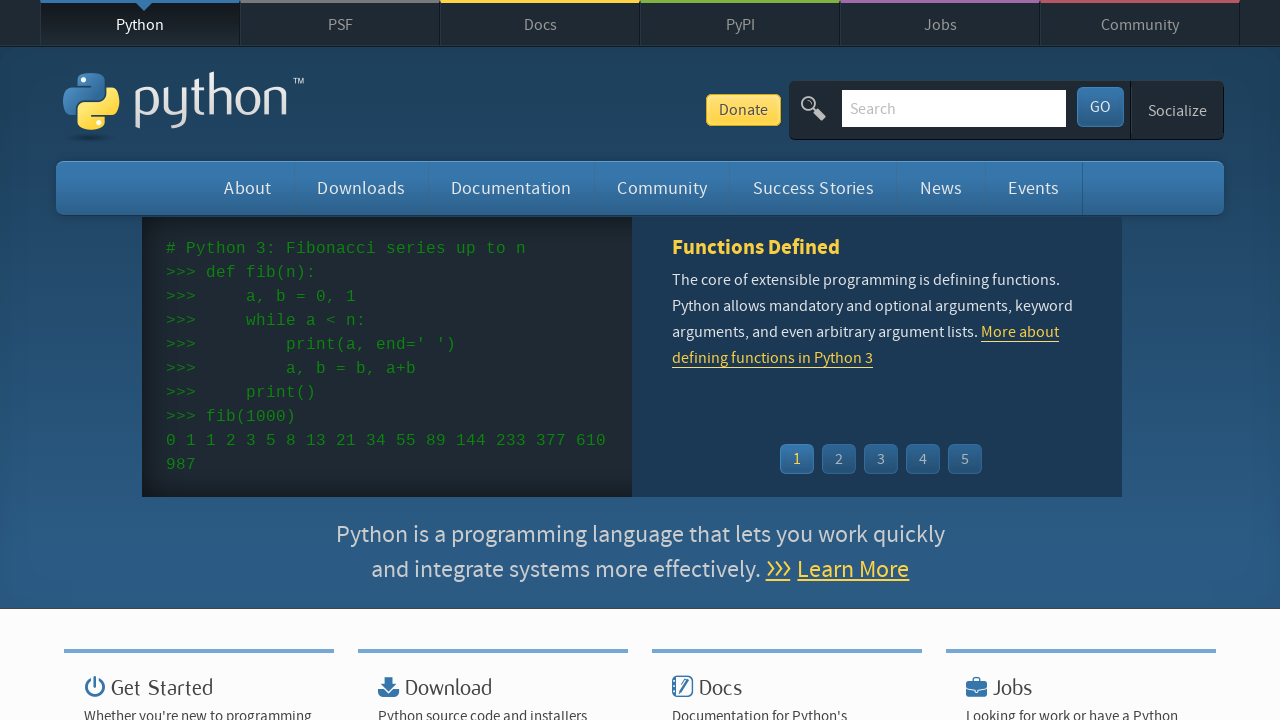

Event time elements are present in the widget
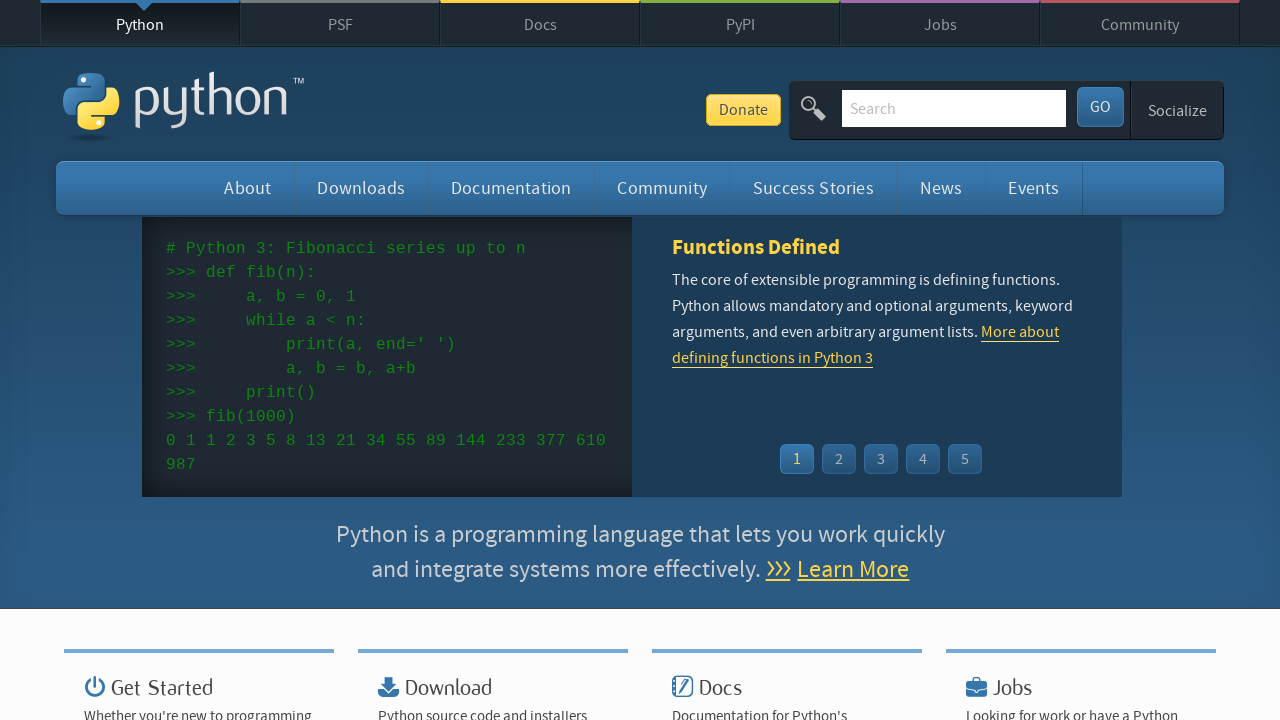

Event name links are present in the widget
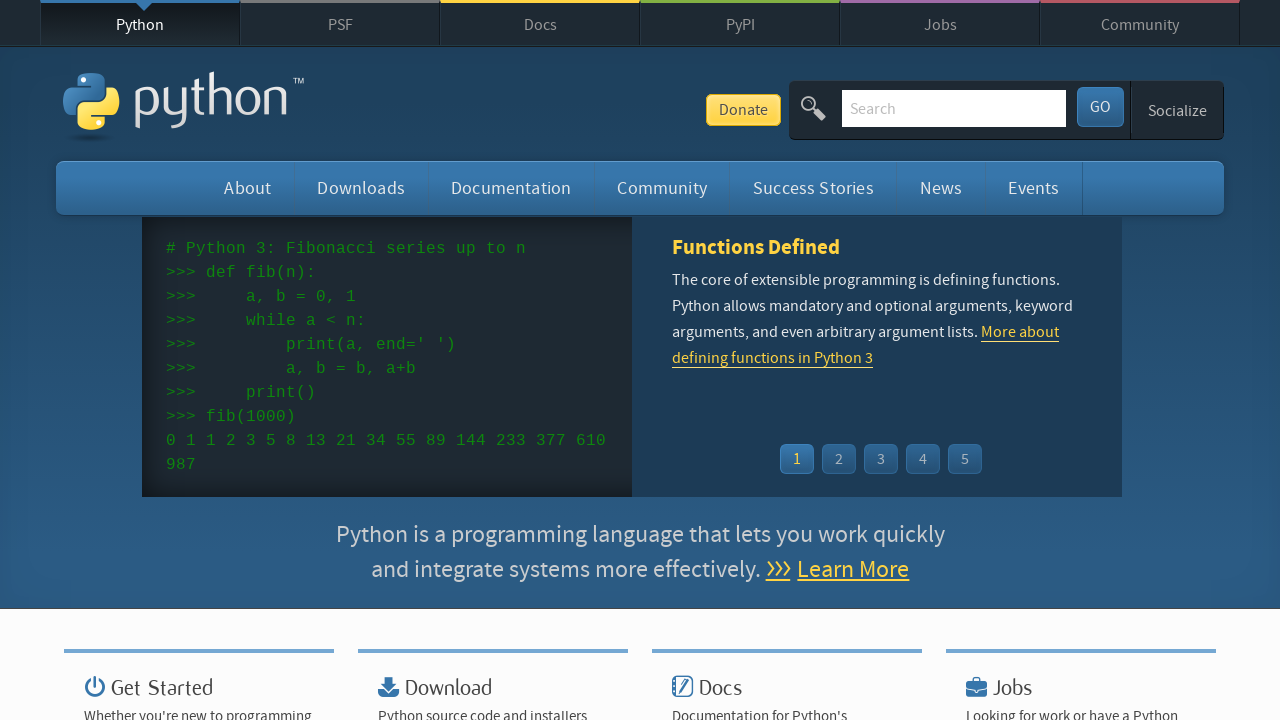

Retrieved all event time elements
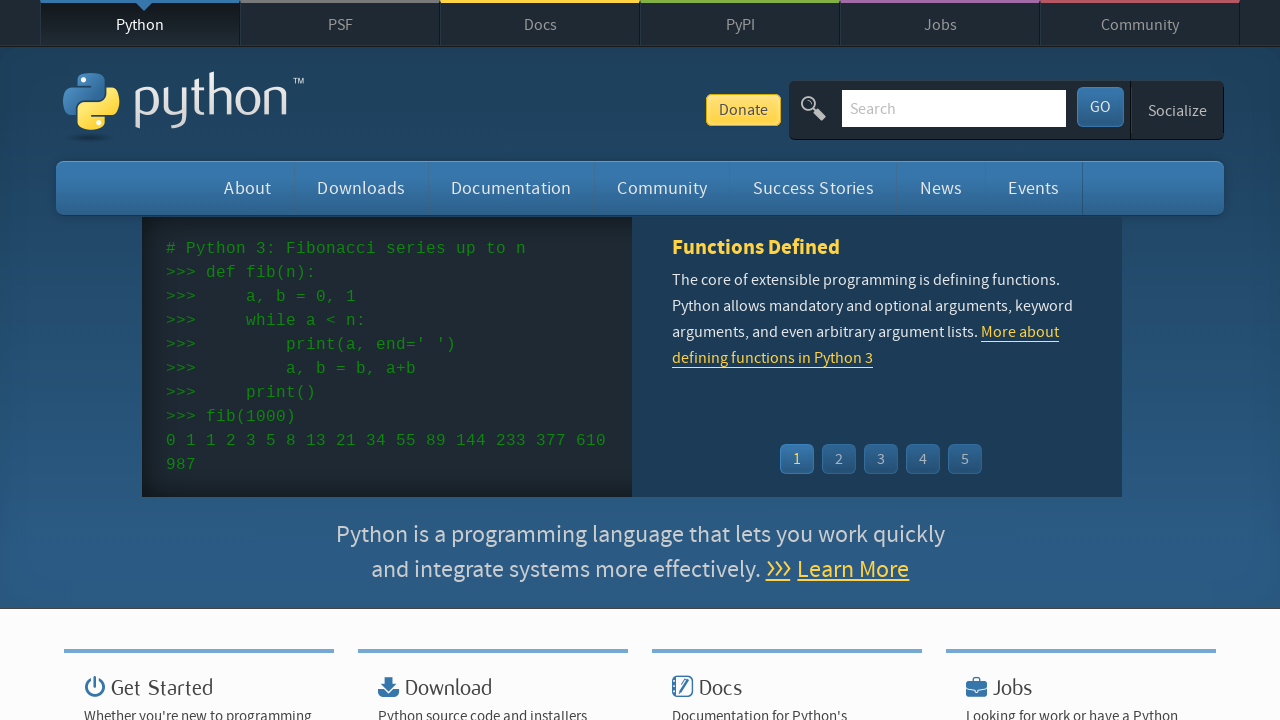

Retrieved all event name link elements
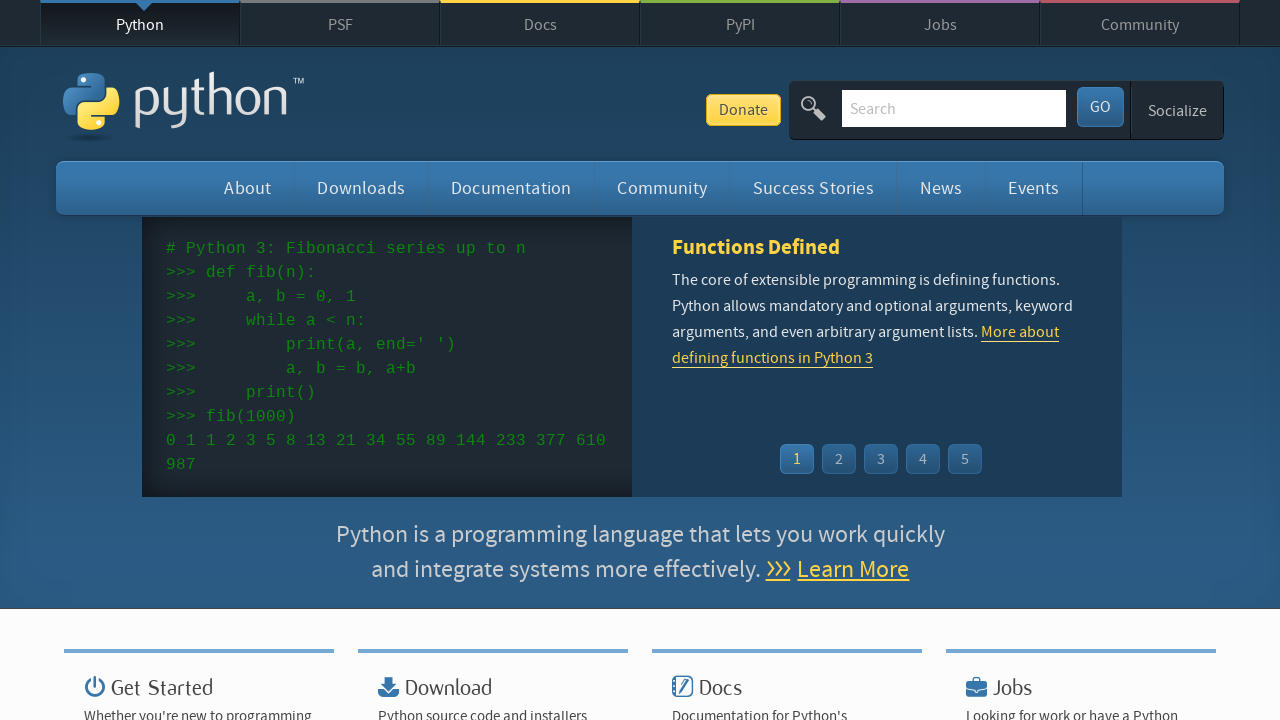

Verified that at least one event time is present
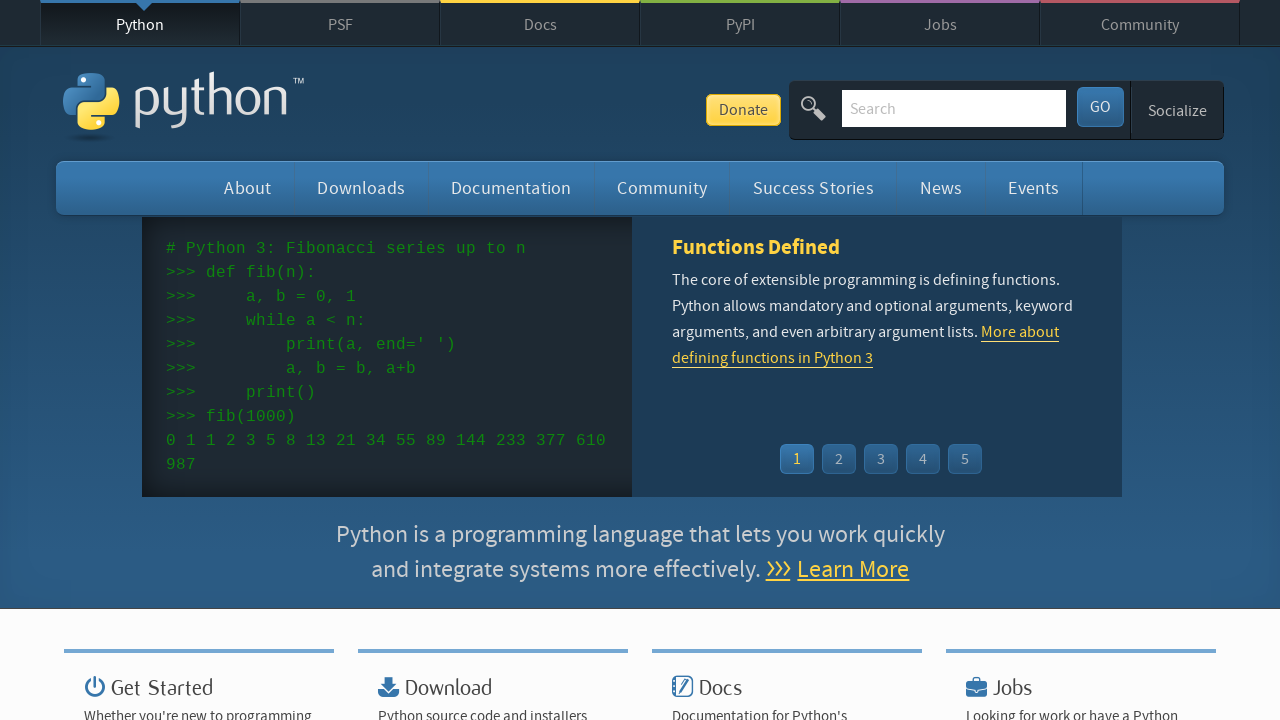

Verified that at least one event name is present
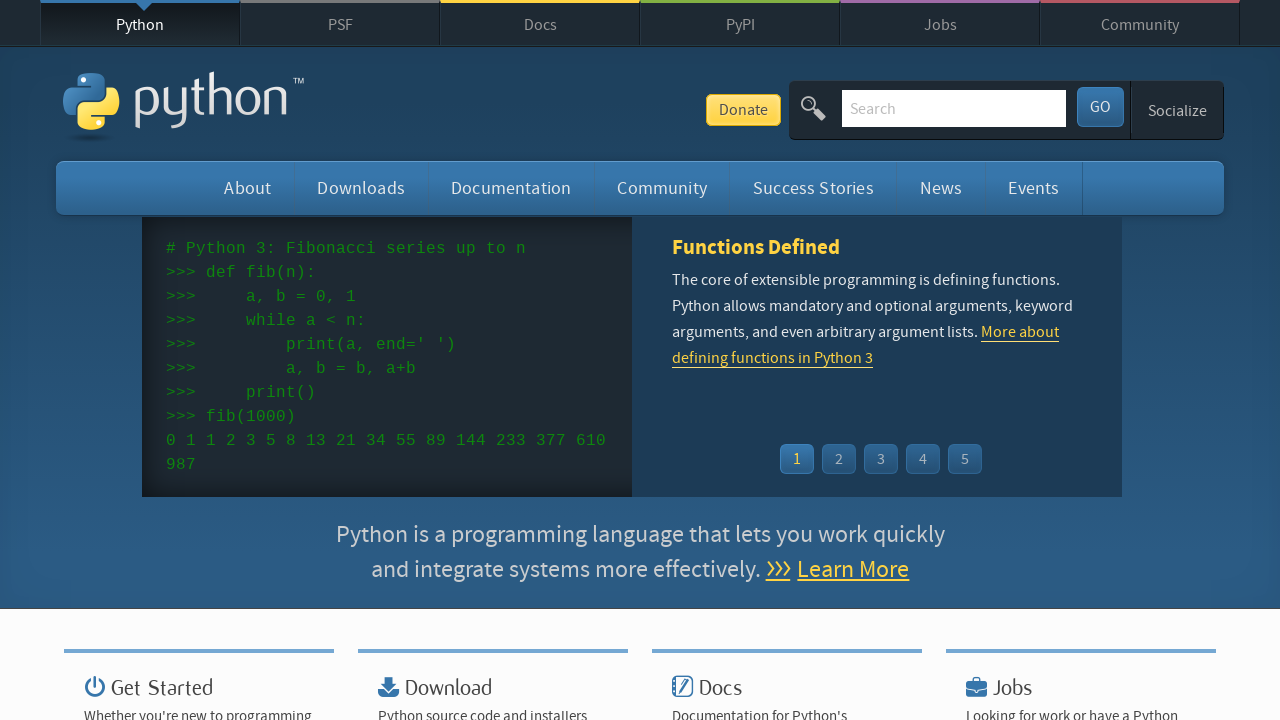

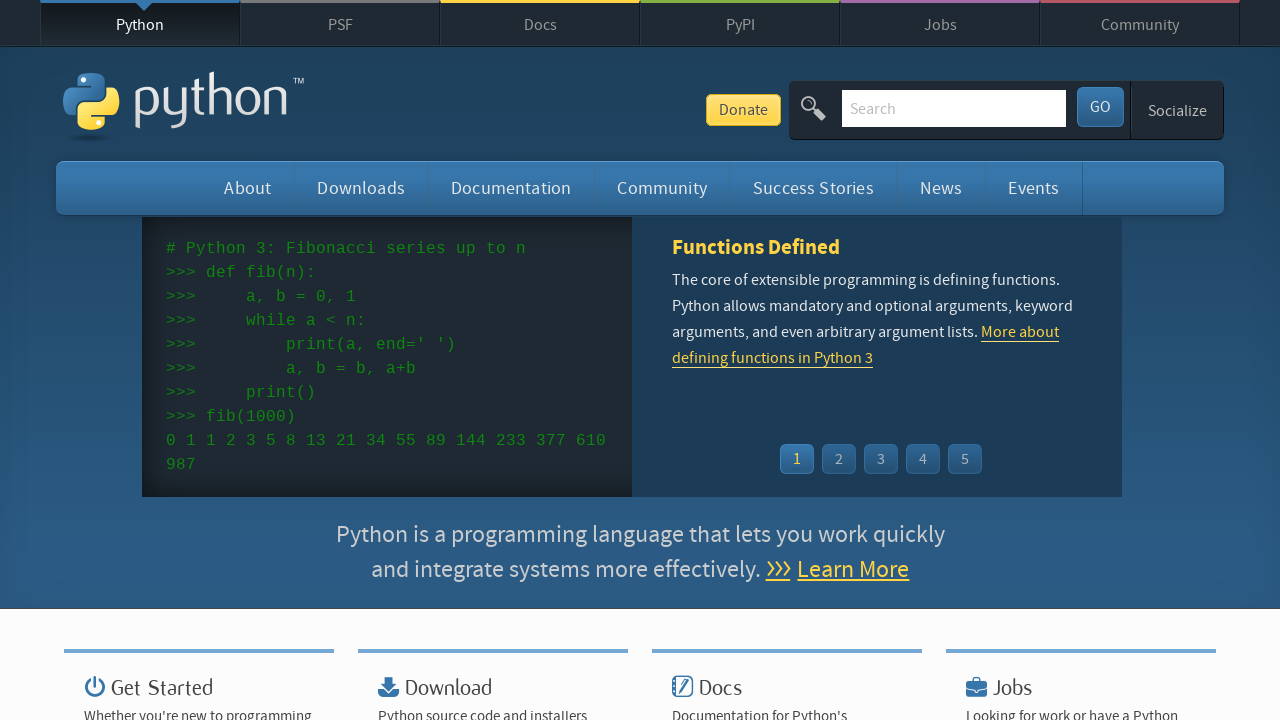